Tests radio button functionality by navigating to Radio Buttons page and checking the state of the green radio button

Starting URL: http://practice.cydeo.com/

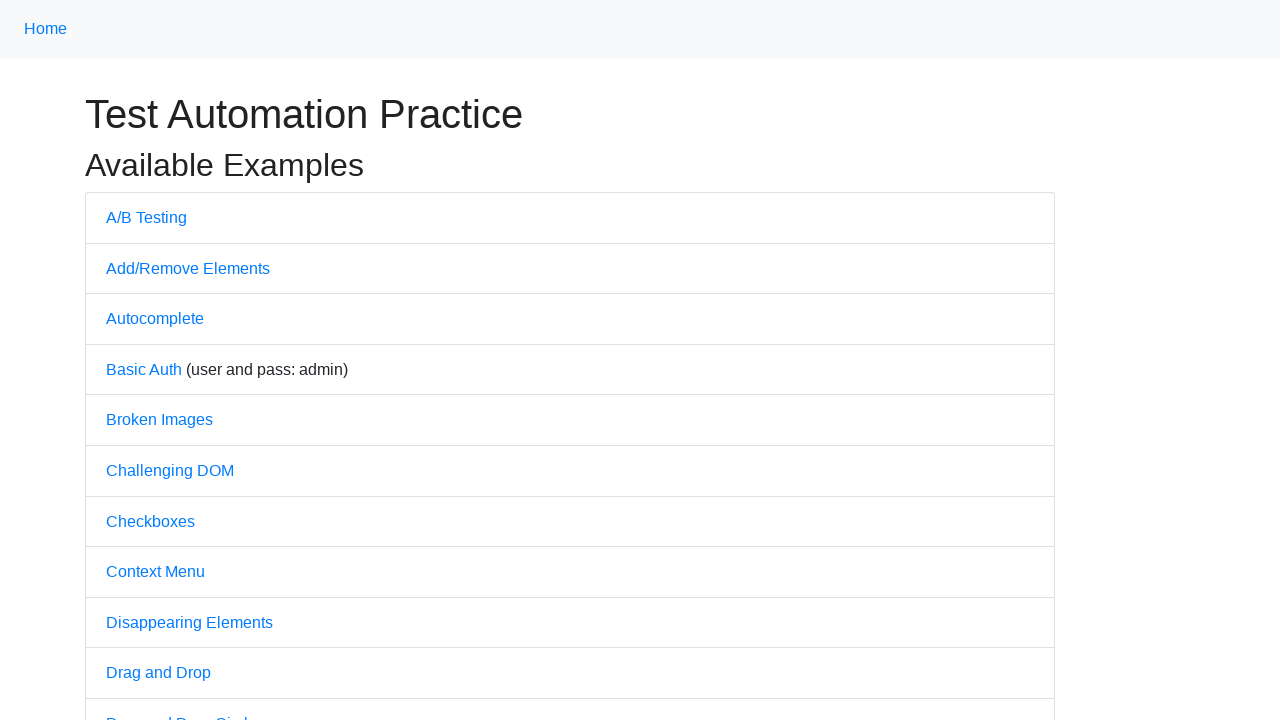

Clicked on Radio Buttons link at (156, 360) on xpath=//div[@class='container']//a[text()='Radio Buttons']
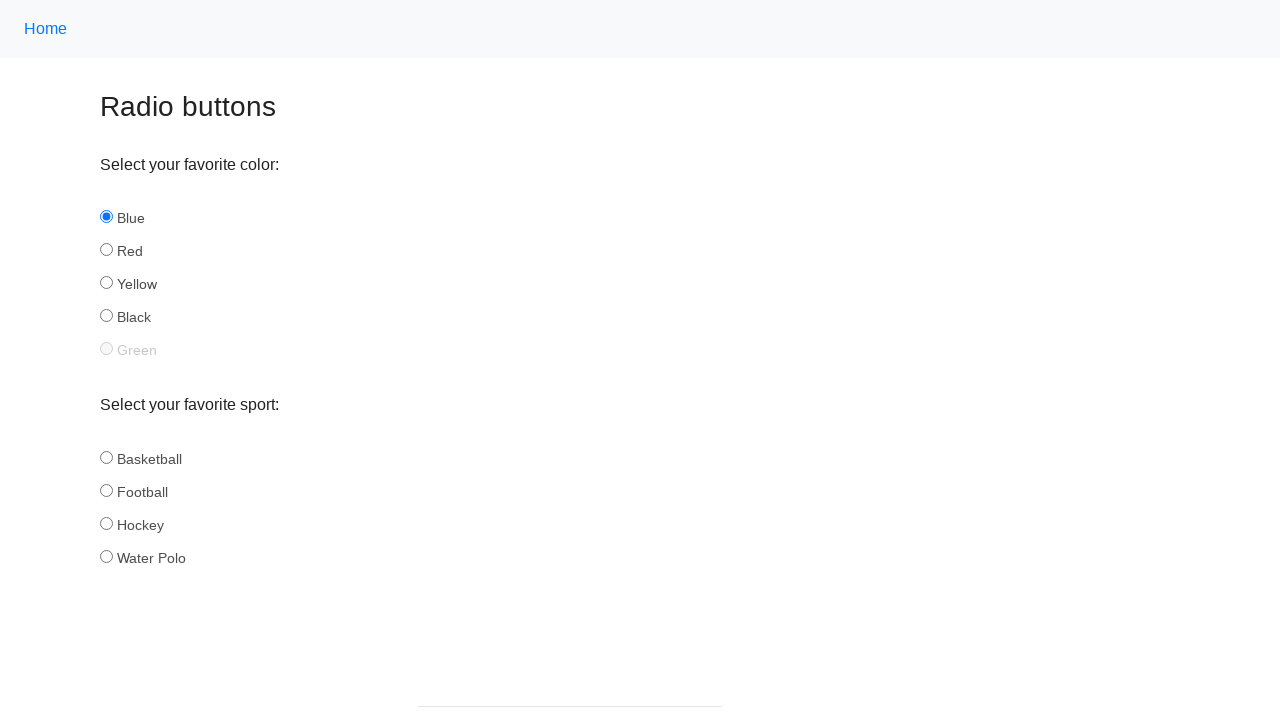

Located green radio button element
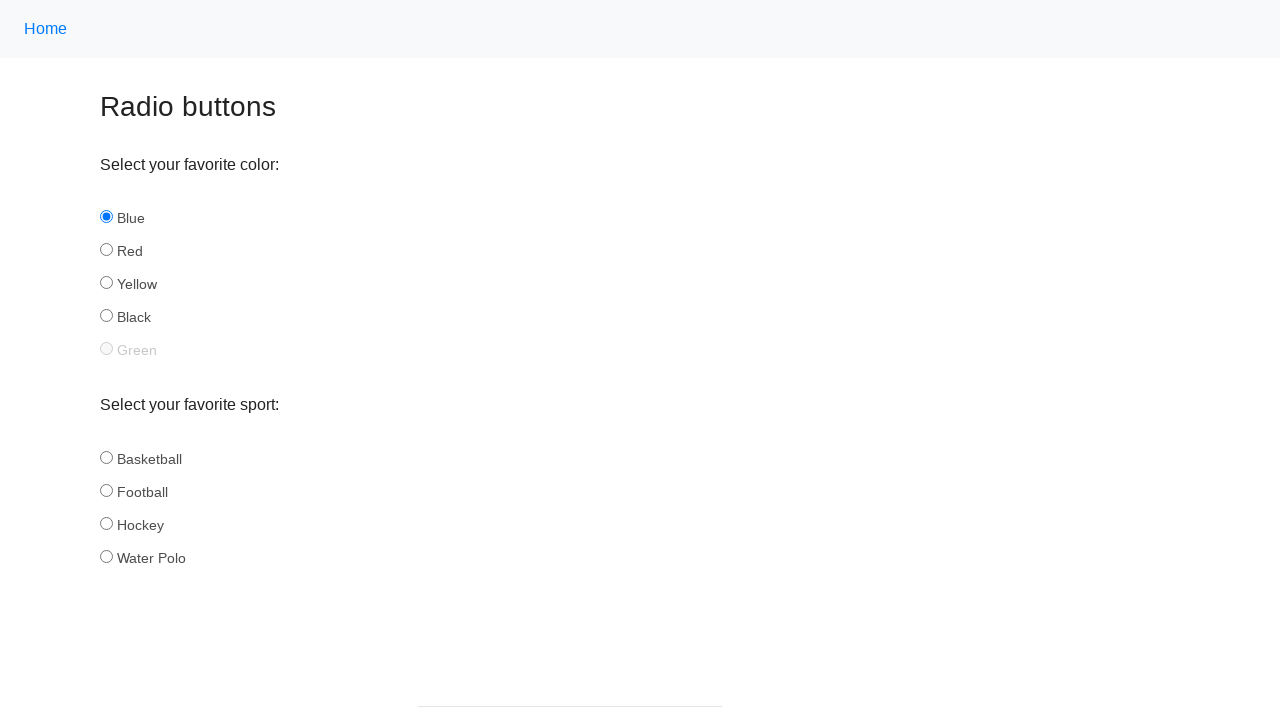

Green radio button is visible and ready
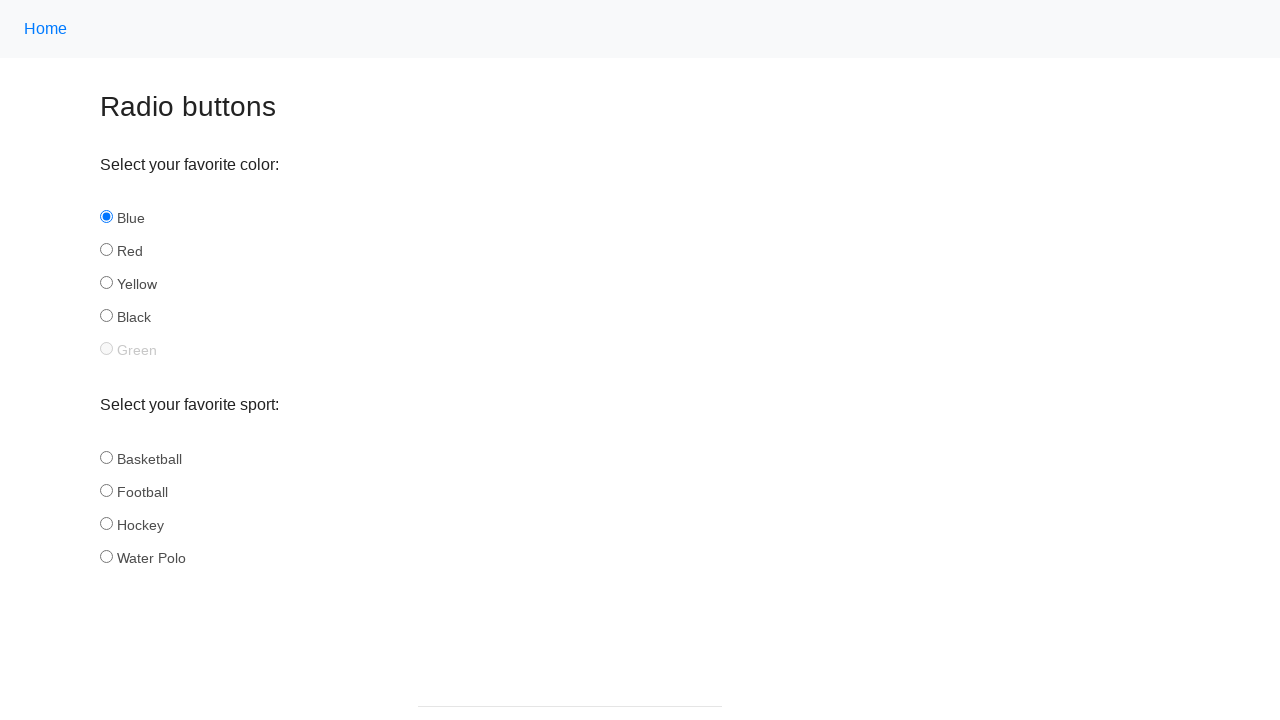

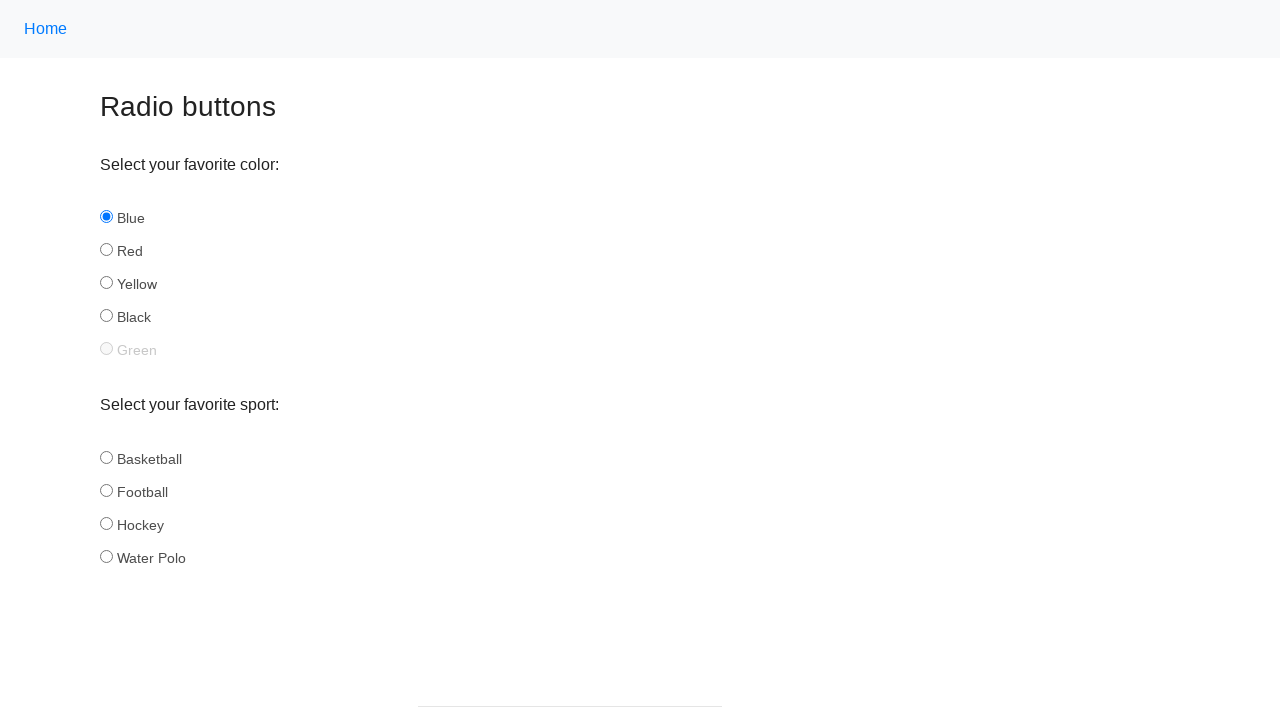